Tests various JavaScript alert interactions including accepting normal alerts, handling confirmation dialogs with OK/Cancel, and entering text in prompt alerts

Starting URL: https://the-internet.herokuapp.com/javascript_alerts

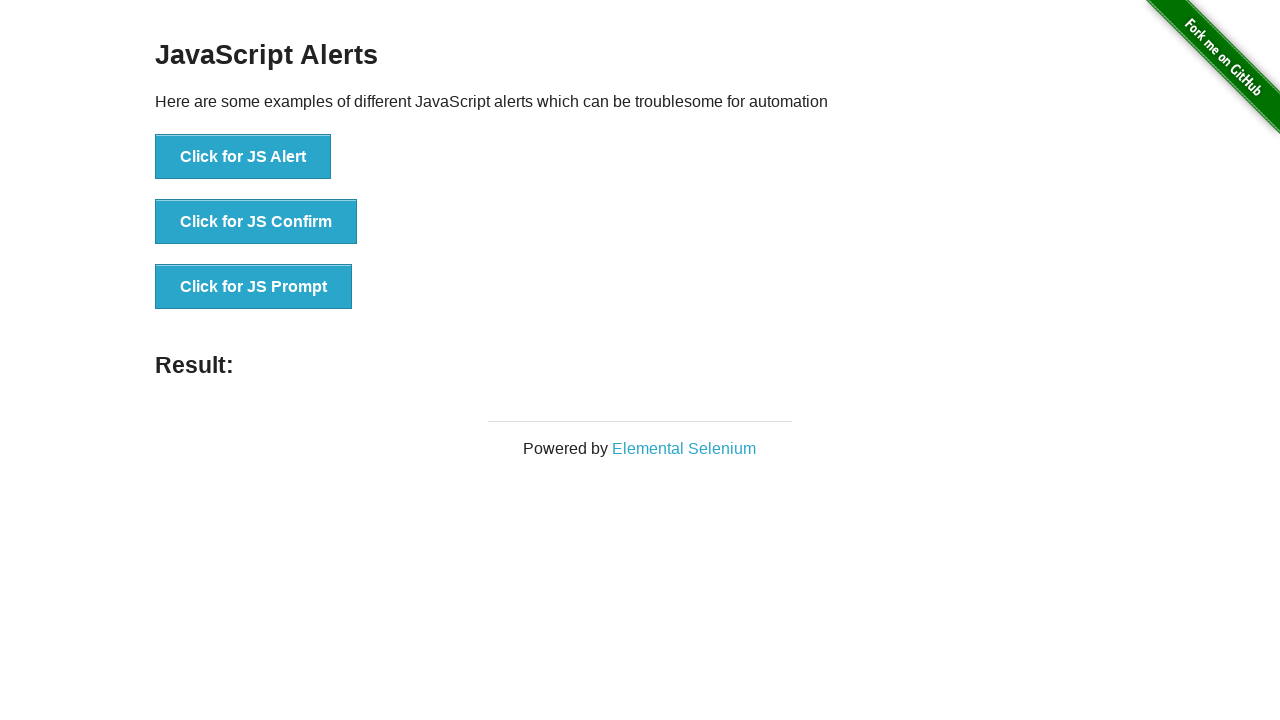

Clicked 'Click for JS Alert' button at (243, 157) on xpath=//button[normalize-space()='Click for JS Alert']
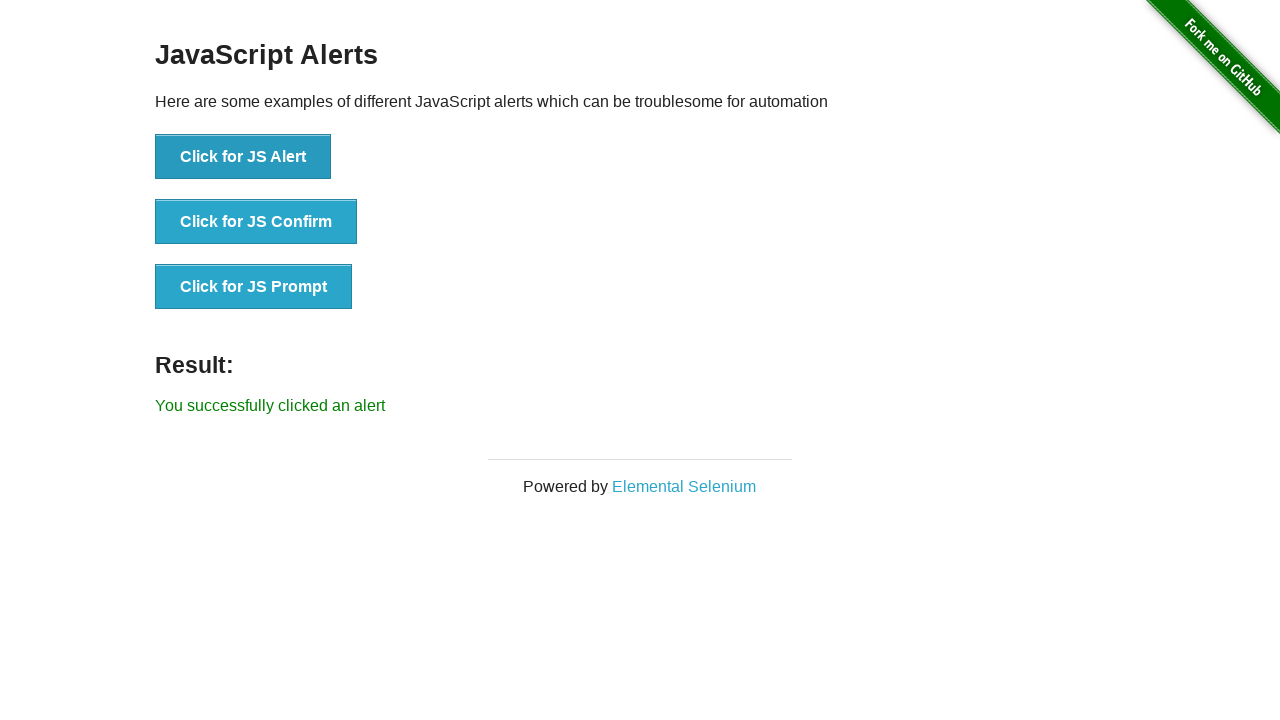

Set up dialog handler to accept normal alert
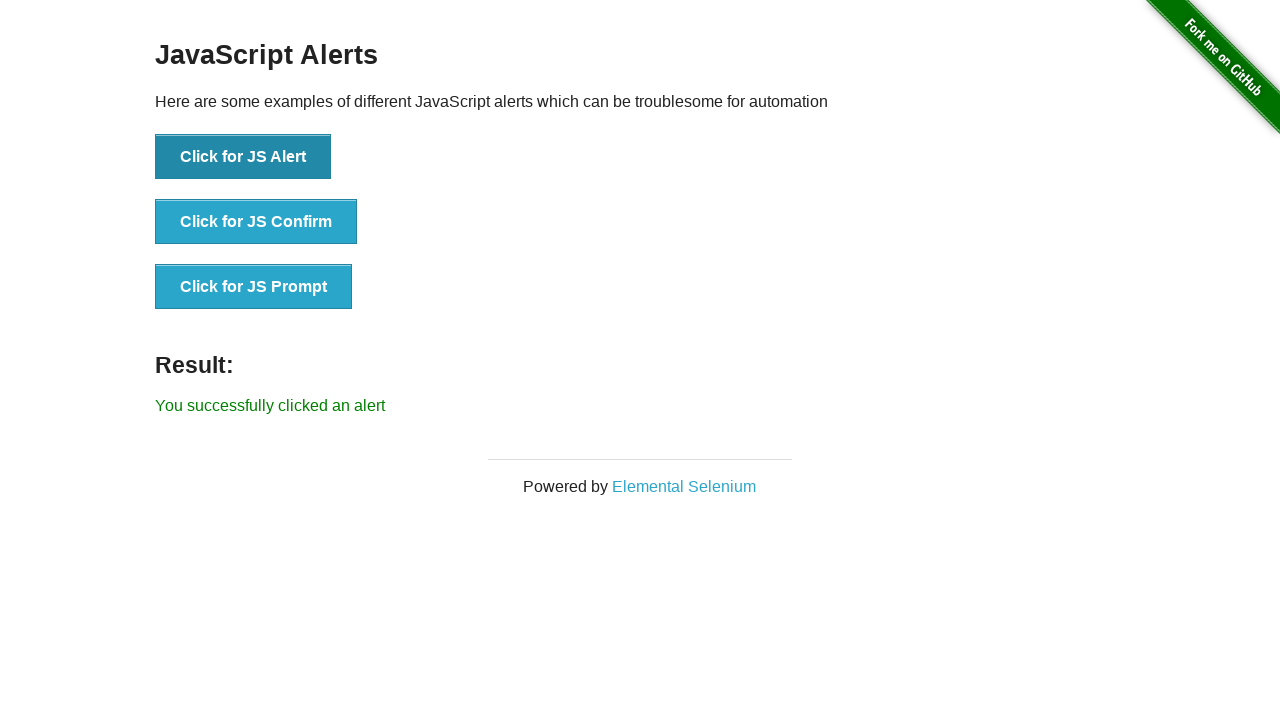

Clicked 'Click for JS Alert' button again at (243, 157) on xpath=//button[normalize-space()='Click for JS Alert']
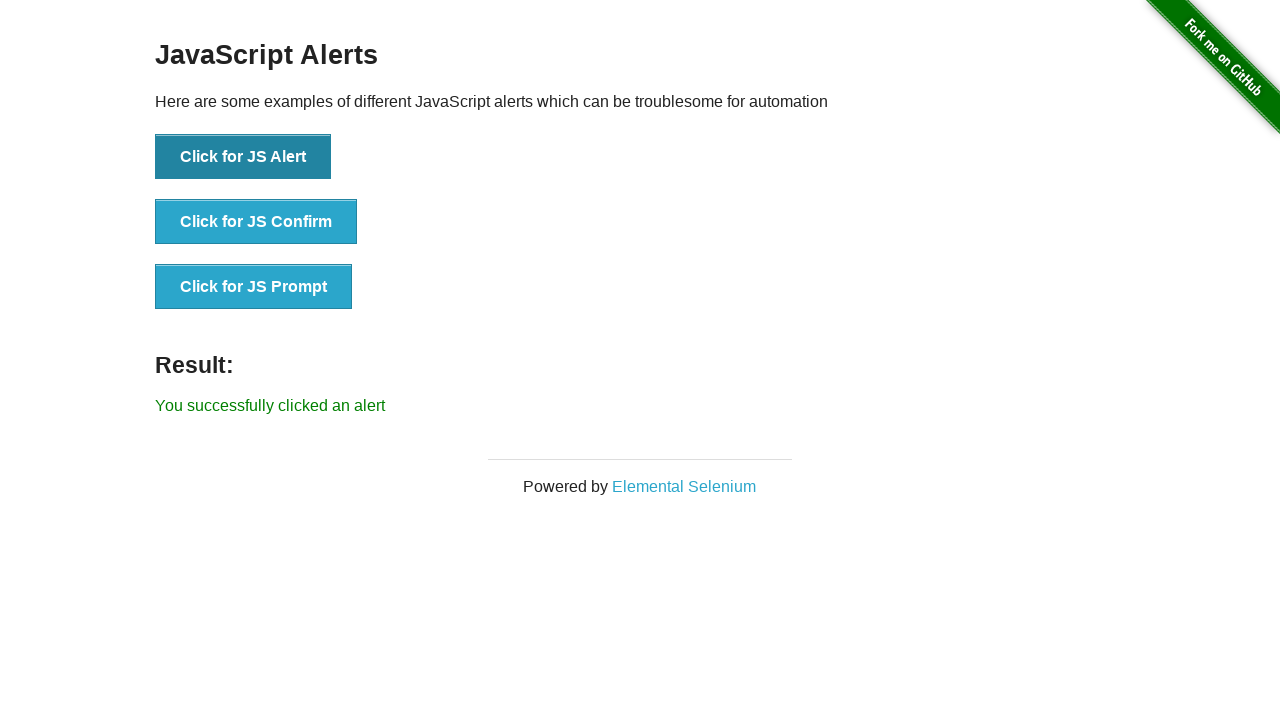

Set up dialog handler to capture alert text and accept
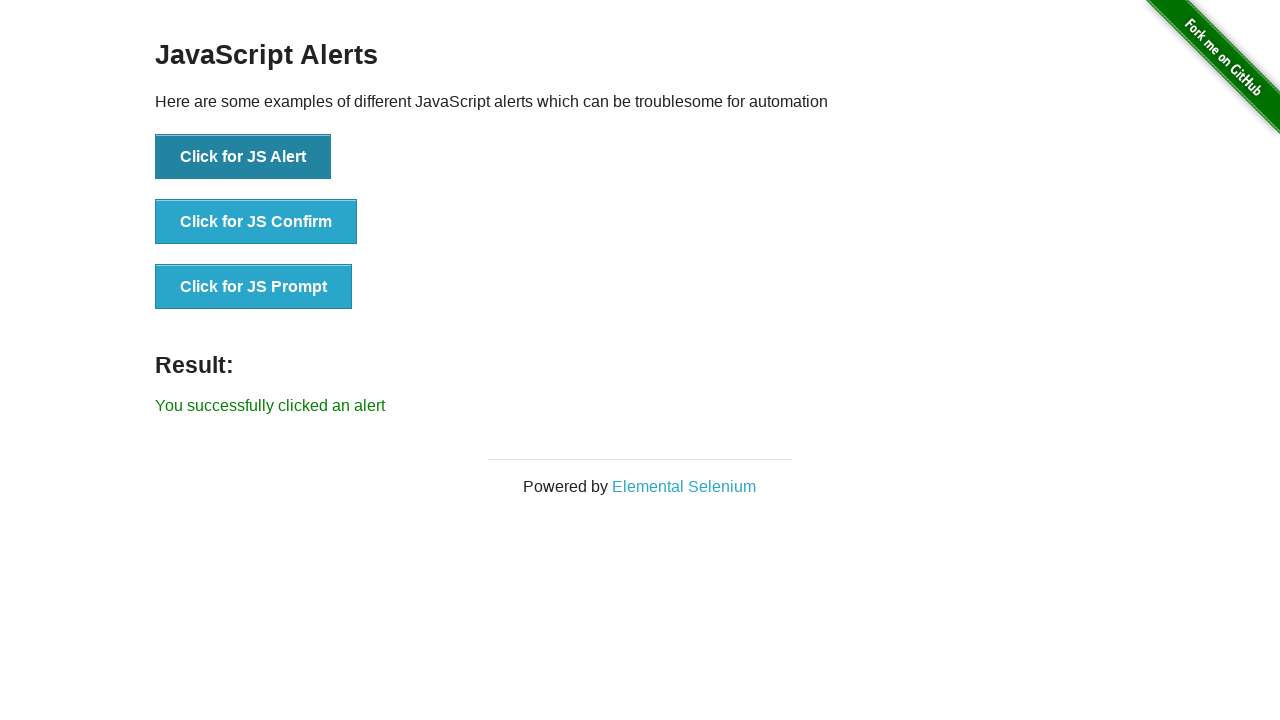

Clicked confirmation alert button at (256, 222) on xpath=//button[@onclick='jsConfirm()']
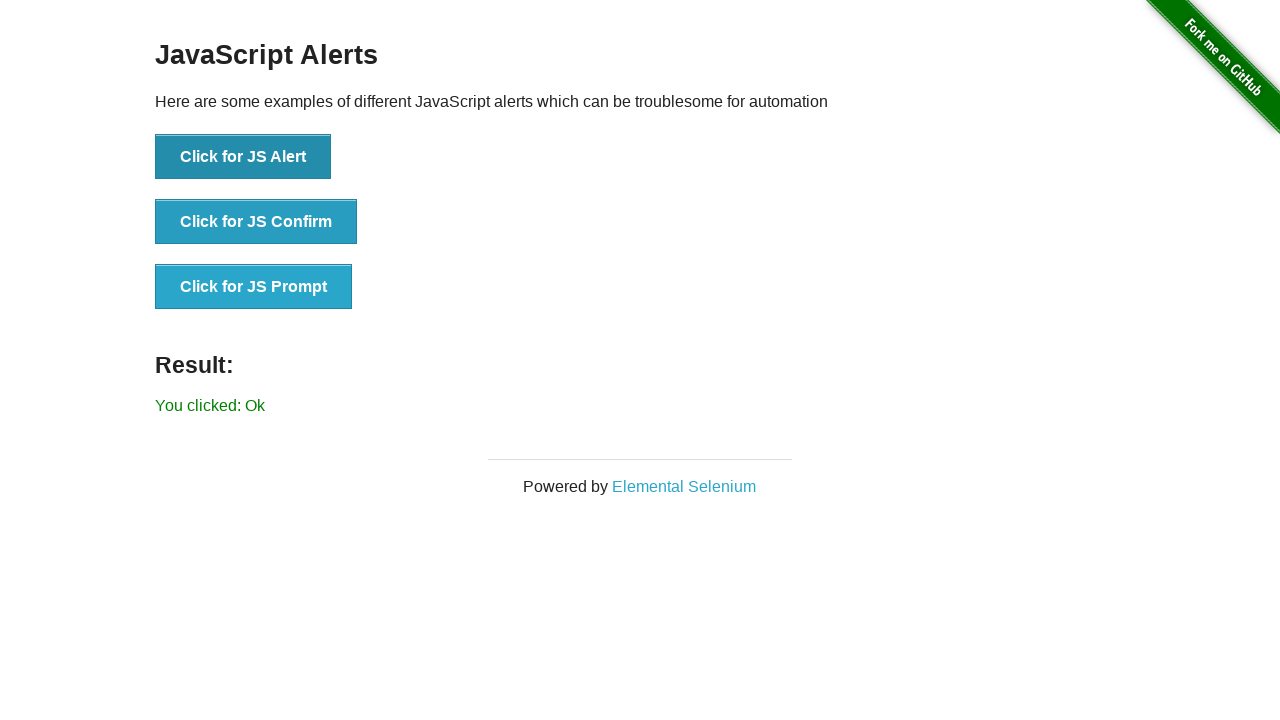

Set up dialog handler to accept confirmation alert
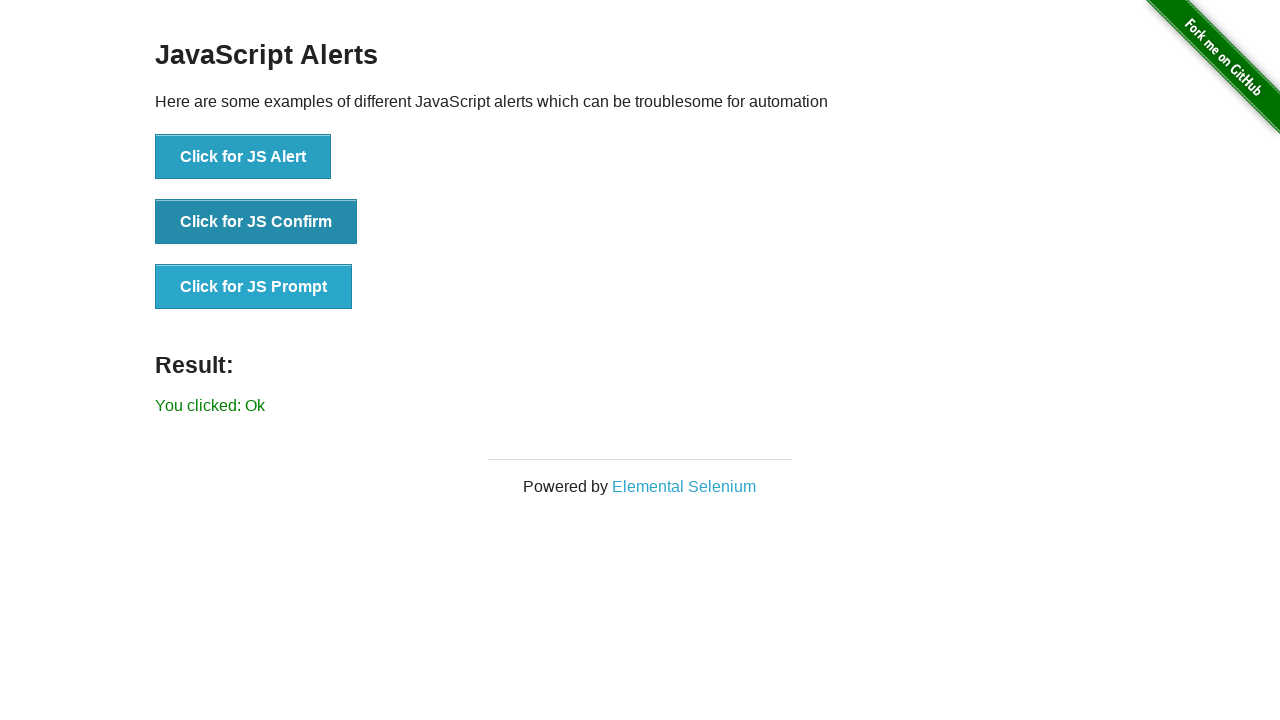

Clicked confirmation alert button again at (256, 222) on xpath=//button[@onclick='jsConfirm()']
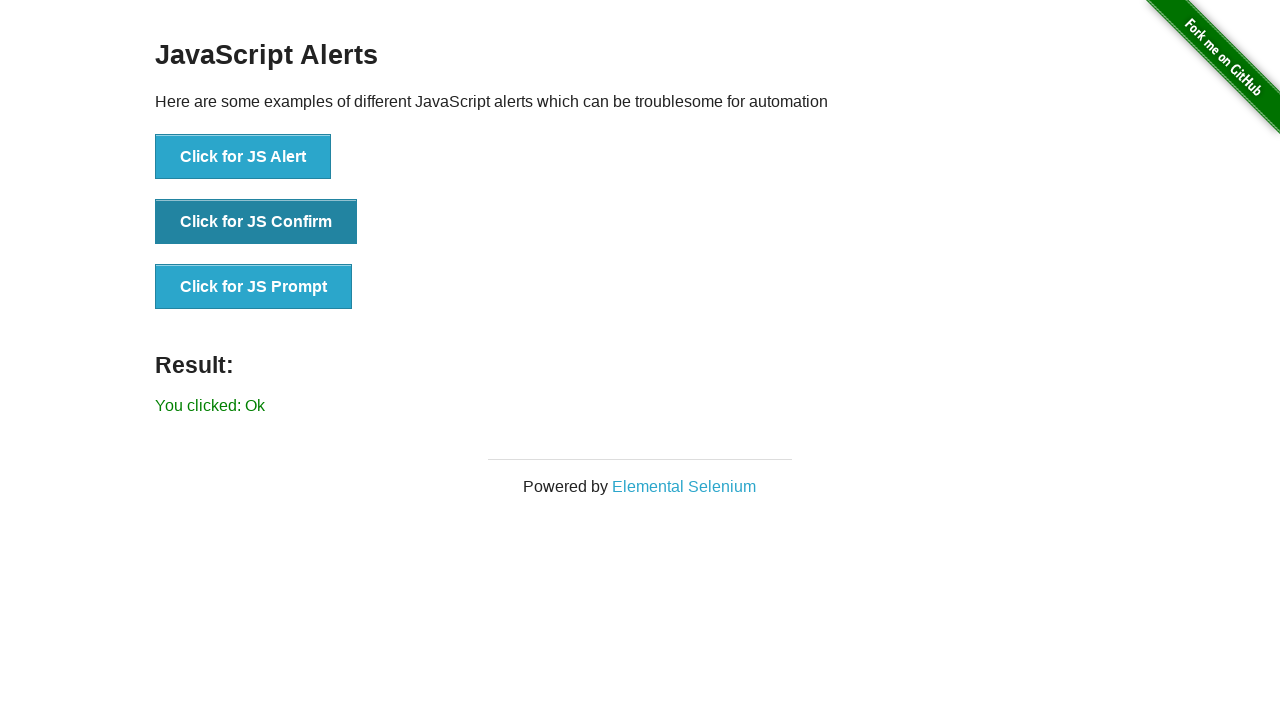

Set up dialog handler to dismiss confirmation alert
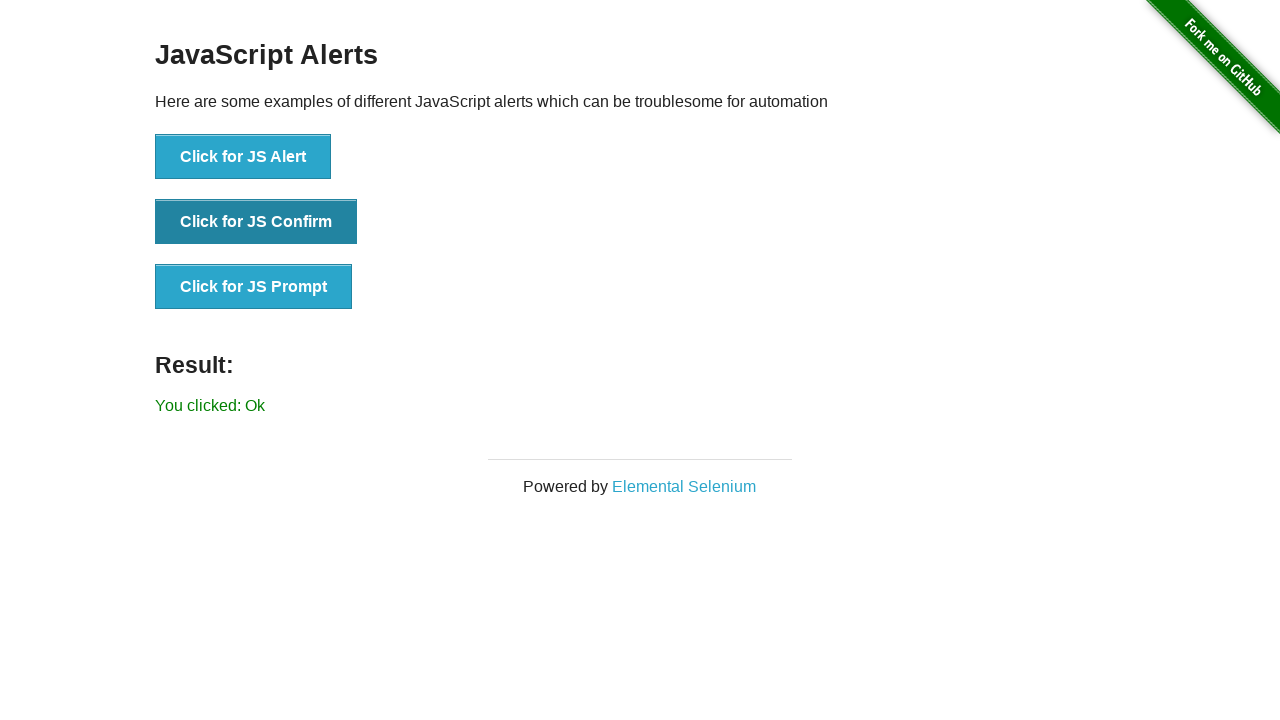

Clicked 'Click for JS Prompt' button at (254, 287) on xpath=//button[normalize-space()='Click for JS Prompt']
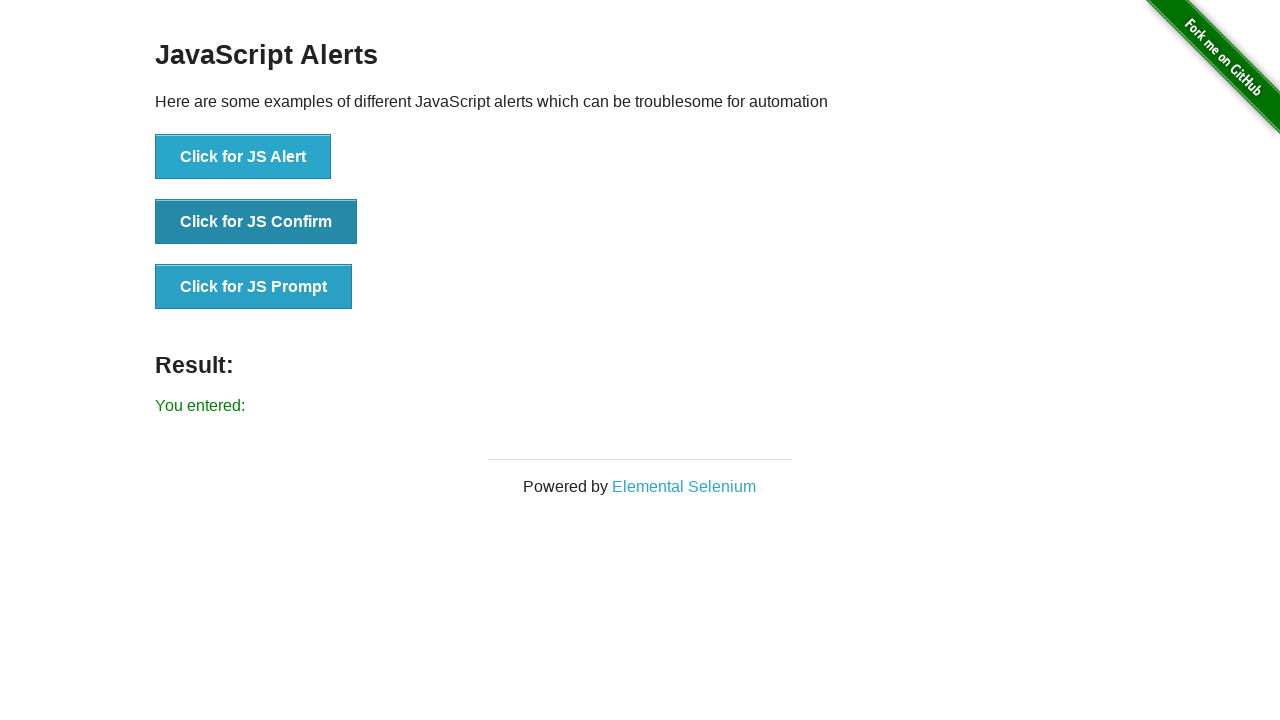

Set up dialog handler to enter 'Welcome' text in prompt and accept
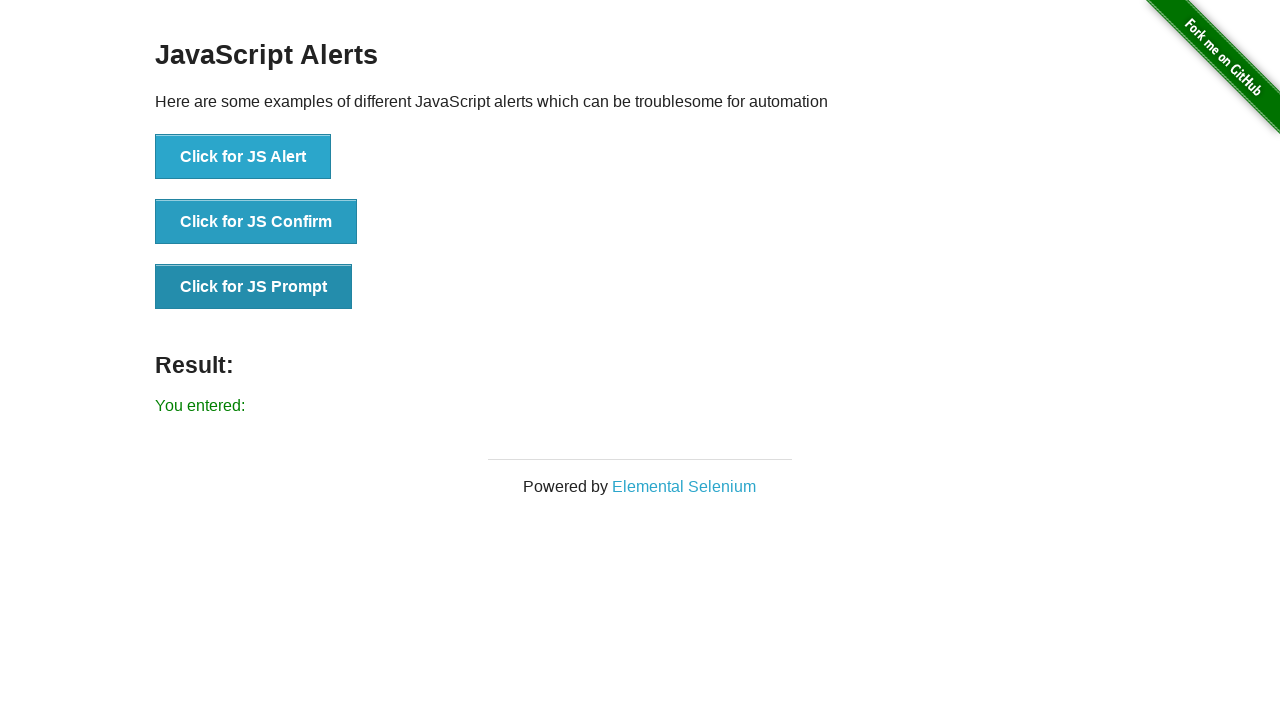

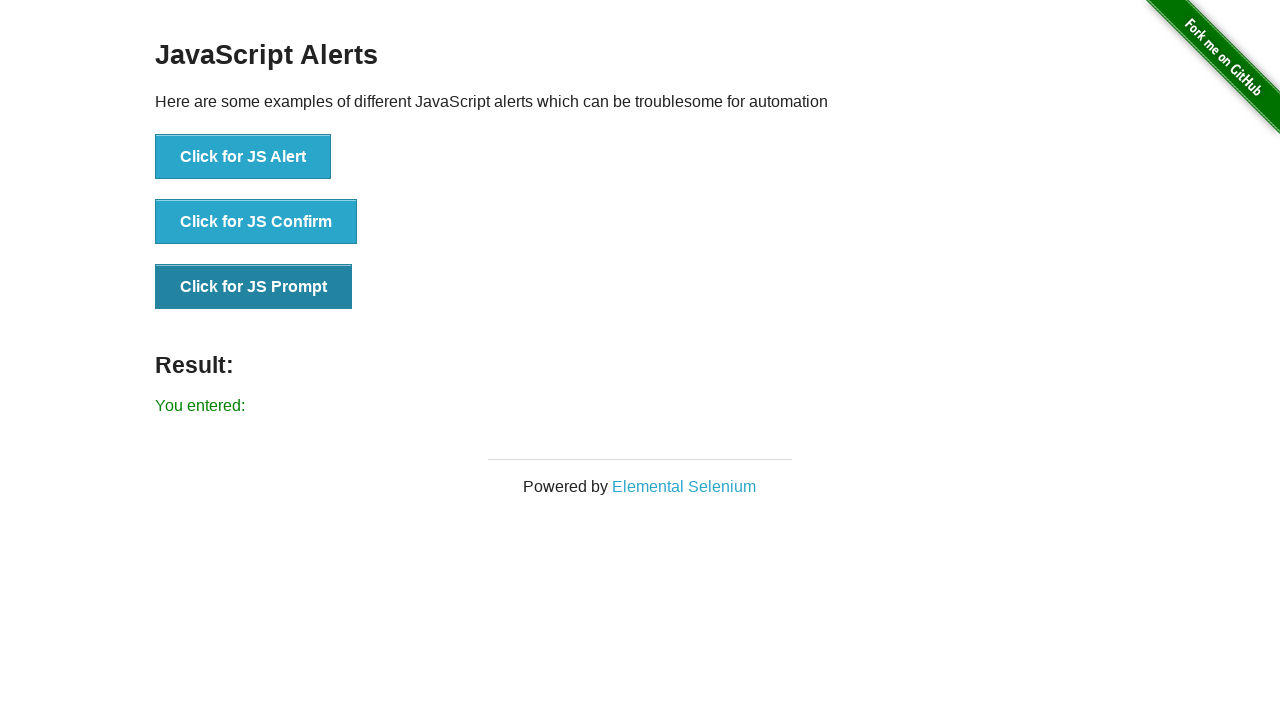